Tests suggestive dropdown functionality by typing a partial search term and selecting a matching option from the autocomplete suggestions

Starting URL: https://rahulshettyacademy.com/dropdownsPractise/

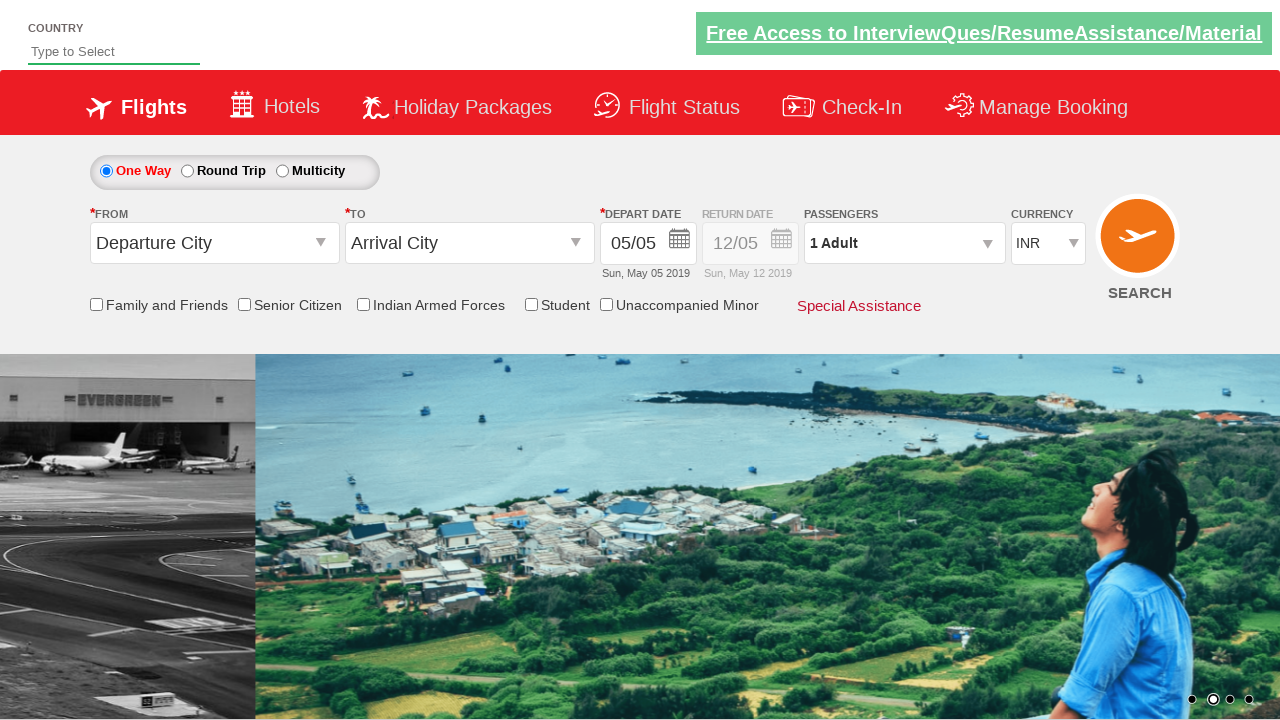

Typed 'ind' in the autosuggest input field on #autosuggest
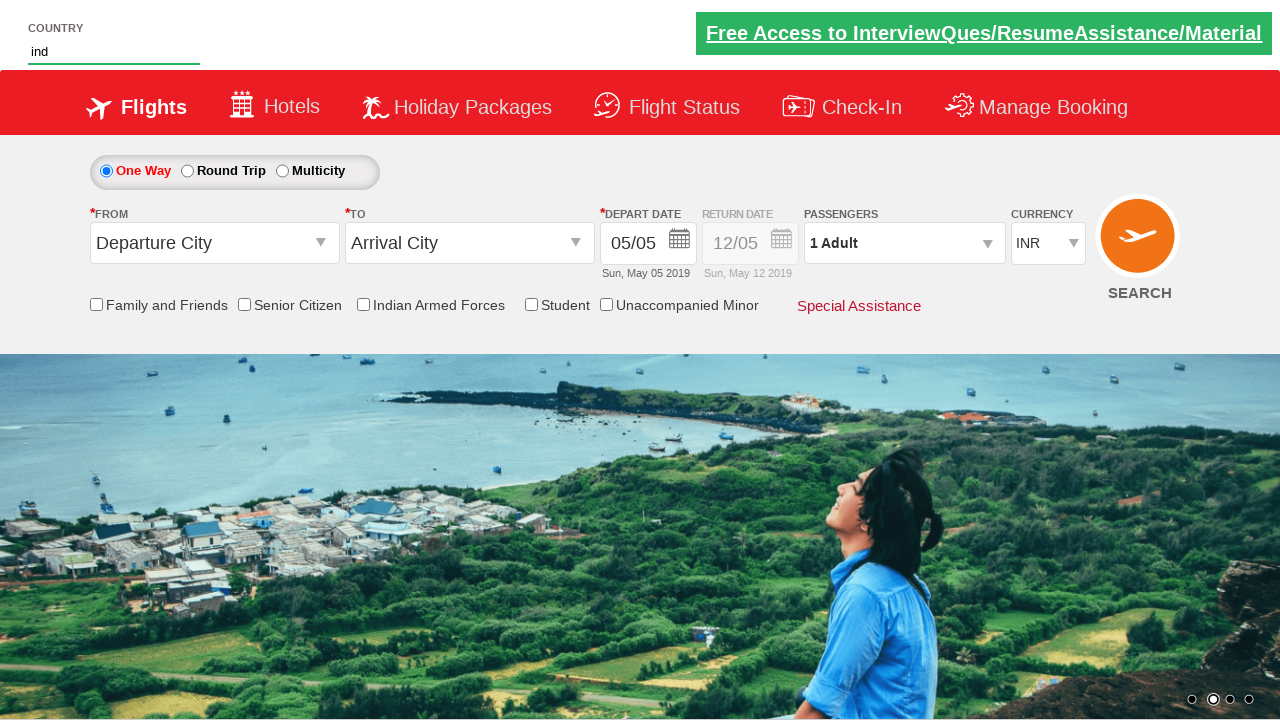

Dropdown suggestions appeared
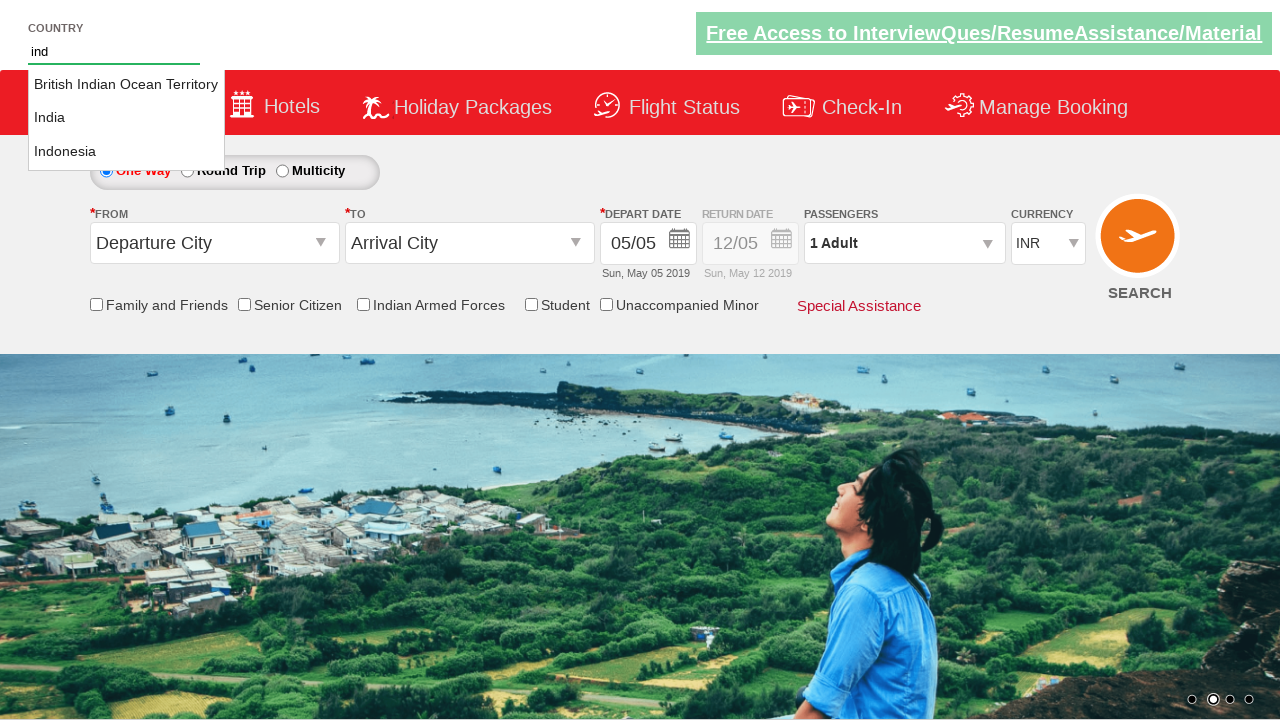

Located all suggestion elements in the dropdown
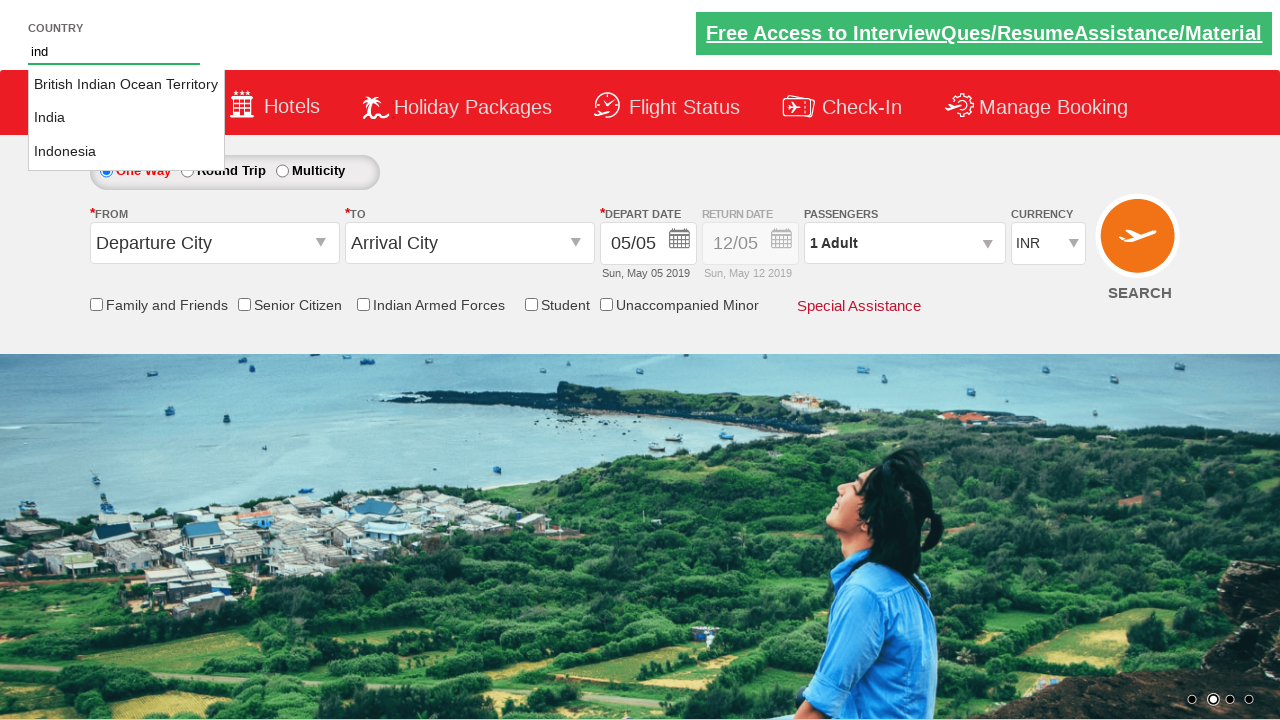

Clicked on 'India' option from the autosuggest dropdown at (126, 118) on ul#ui-id-1 a >> nth=1
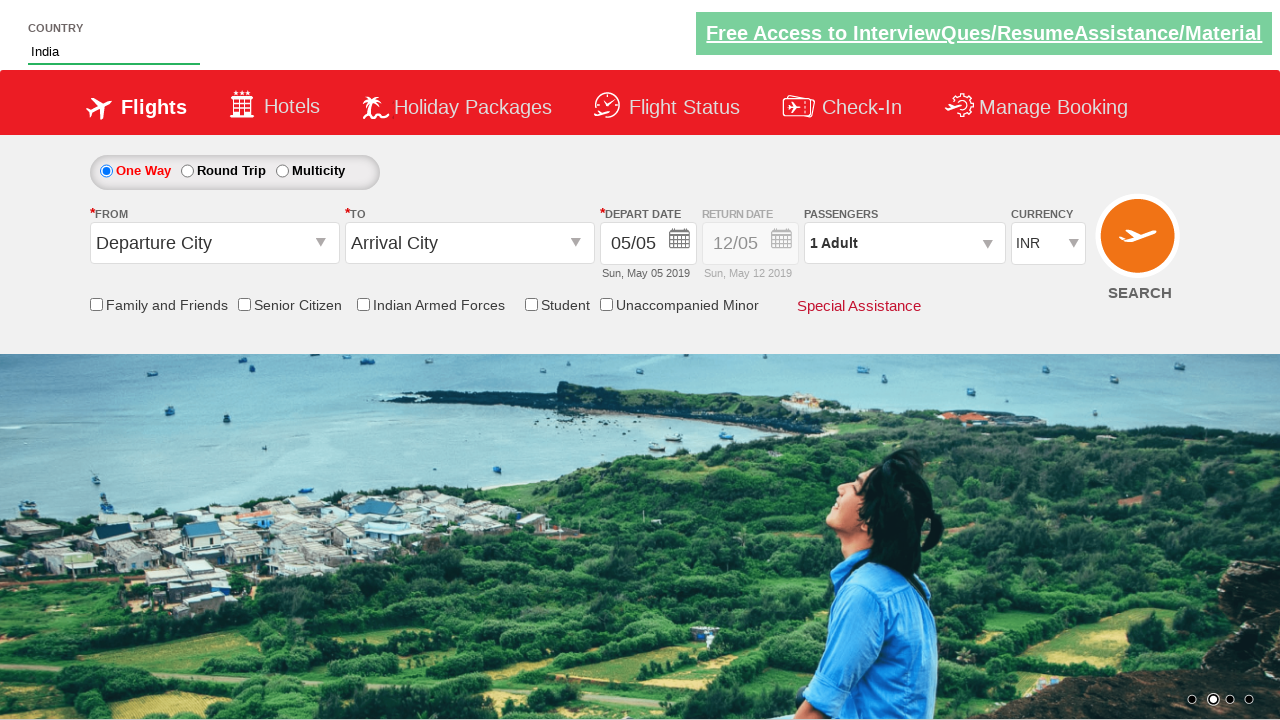

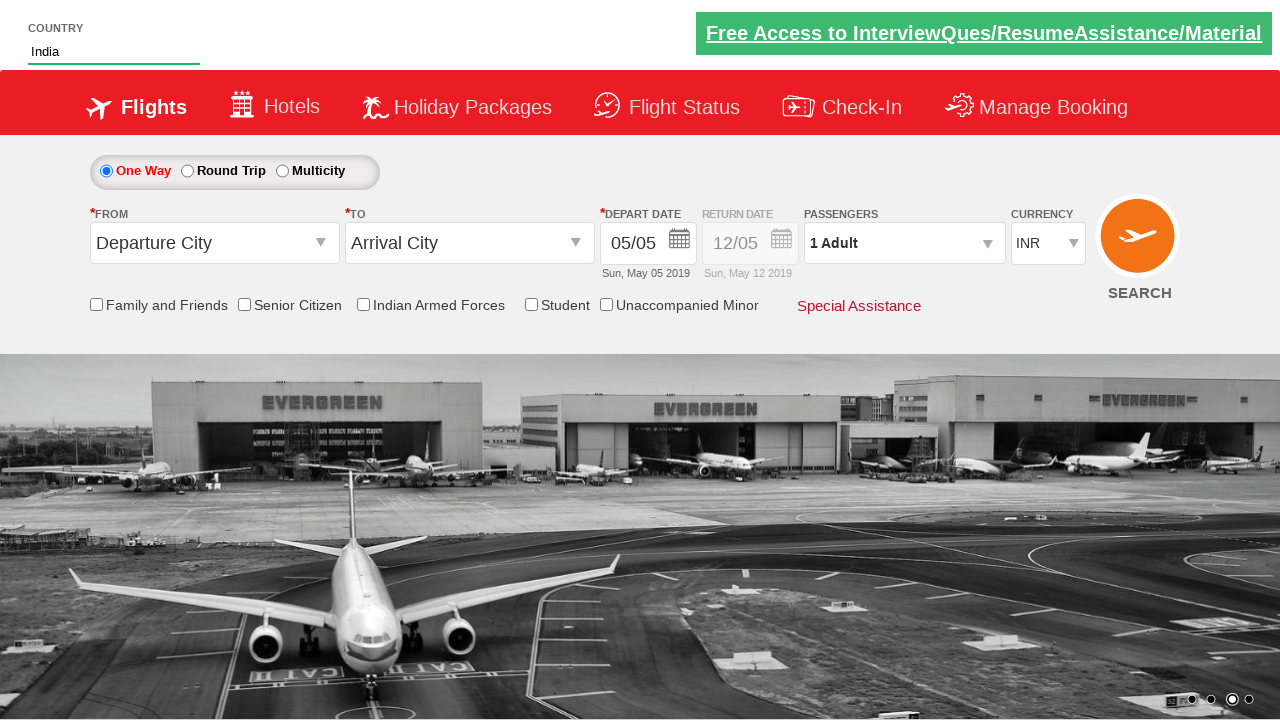